Tests dynamic loading functionality where an element is initially hidden, clicks a start button, and waits for the hidden element to become visible with "Hello World!" text

Starting URL: https://the-internet.herokuapp.com/dynamic_loading/1

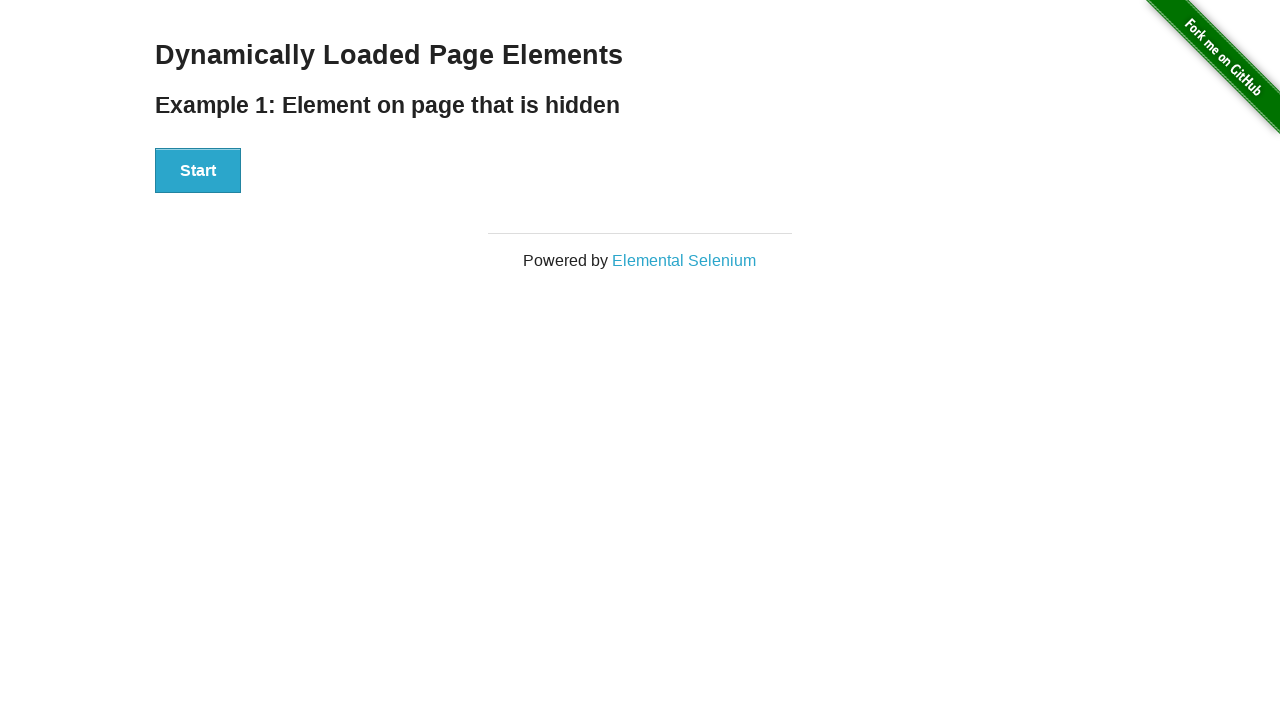

Navigated to dynamic loading test page
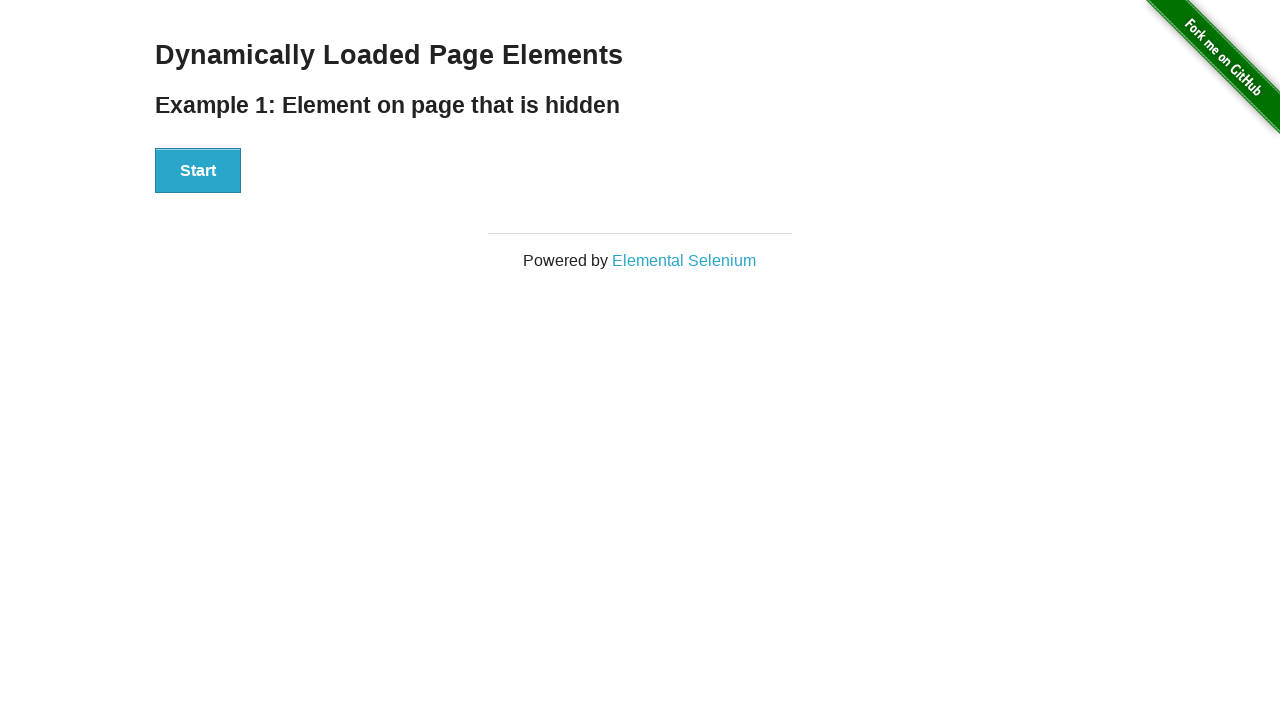

Clicked the start button to initiate dynamic loading at (198, 171) on #start > button
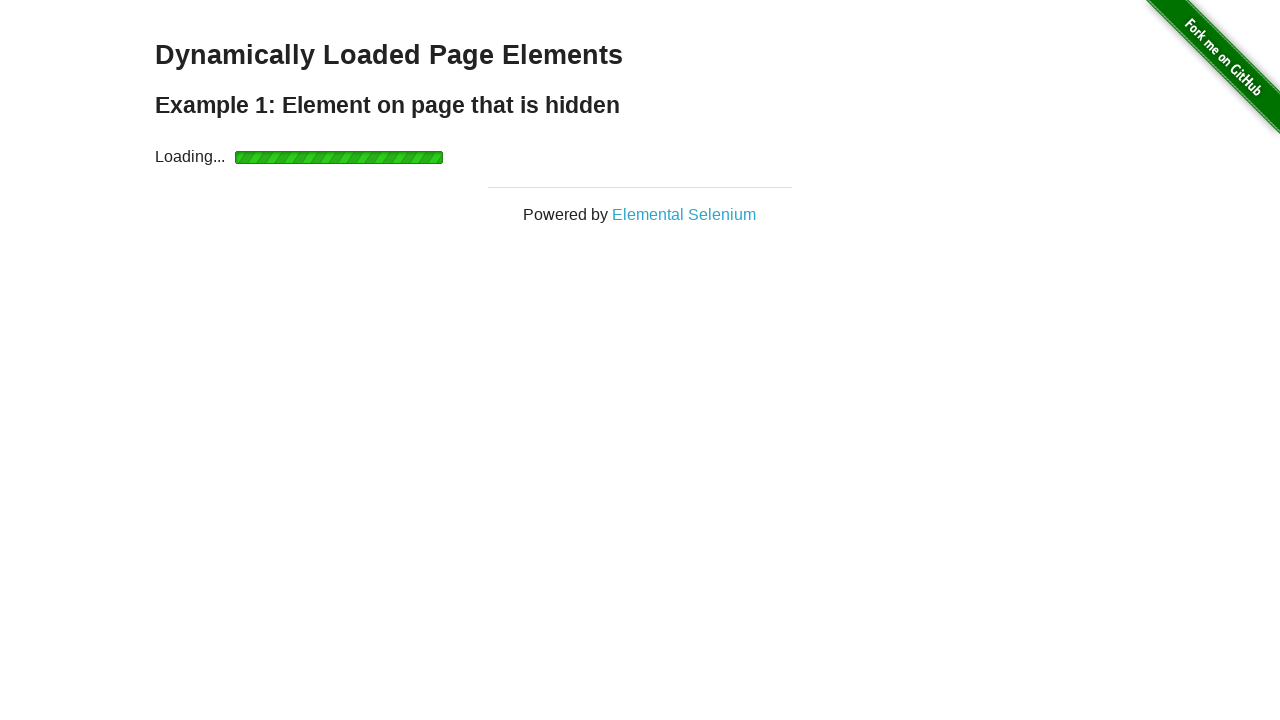

Waited for hidden element to become visible
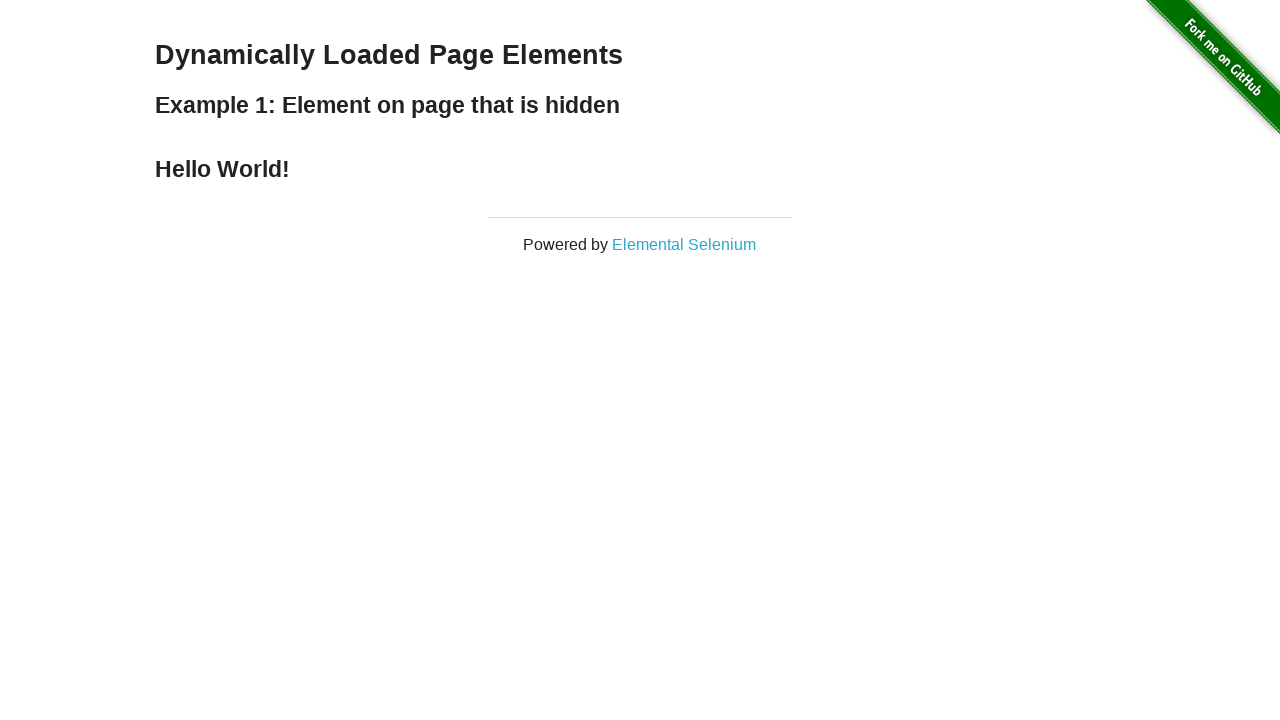

Verified that the element displays 'Hello World!' text
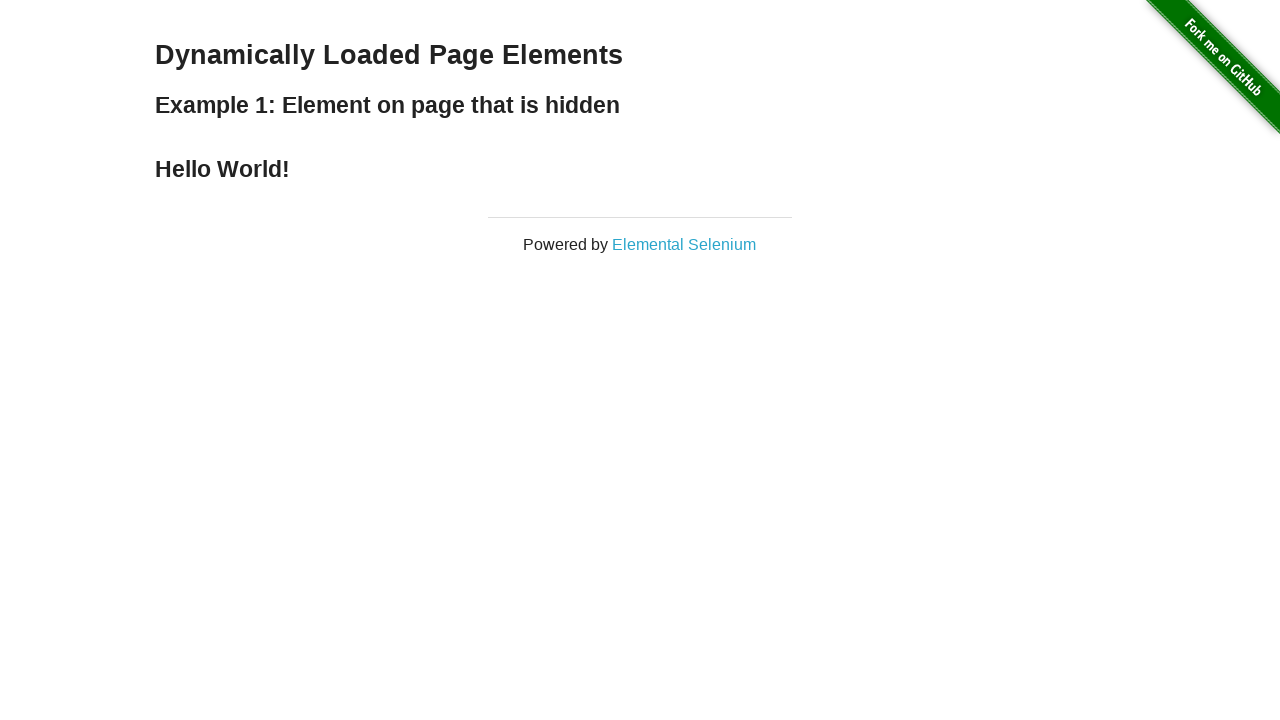

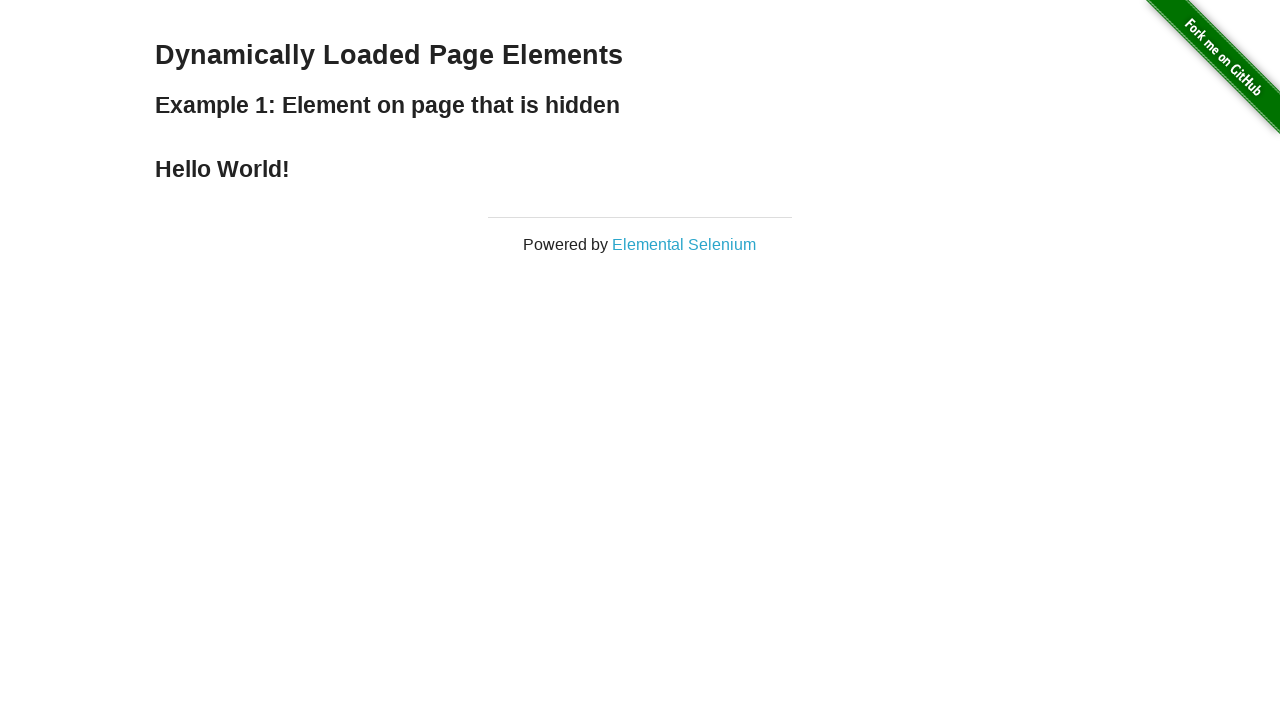